Tests product search functionality on Meesho website by entering a search query and submitting

Starting URL: https://www.meesho.com/

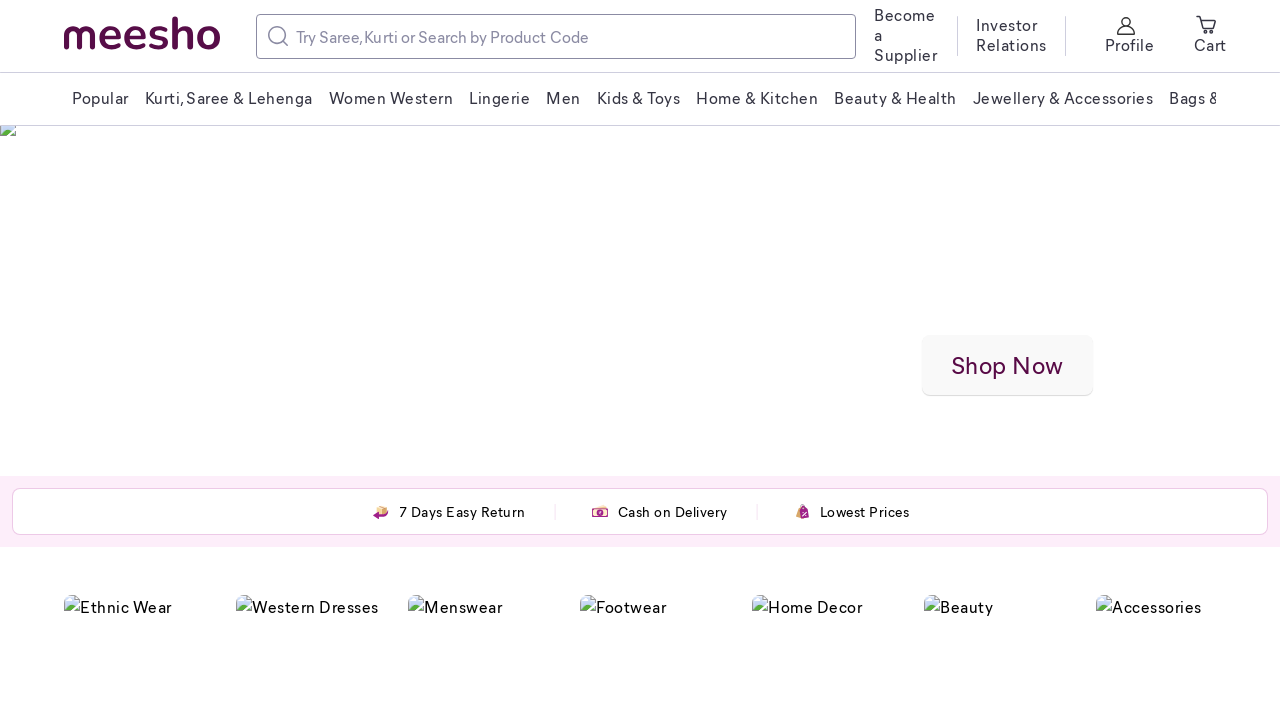

Filled search box with 'laptop' query on //input[@type='text']
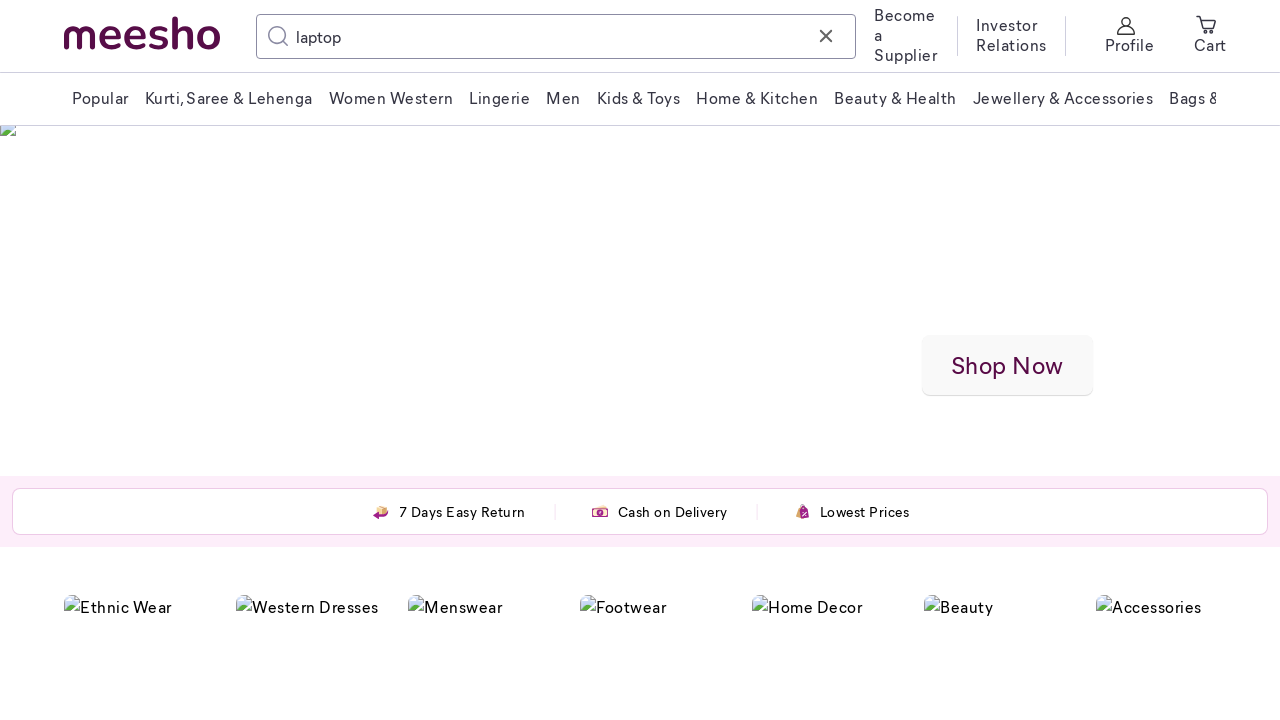

Pressed Enter to submit product search on //input[@type='text']
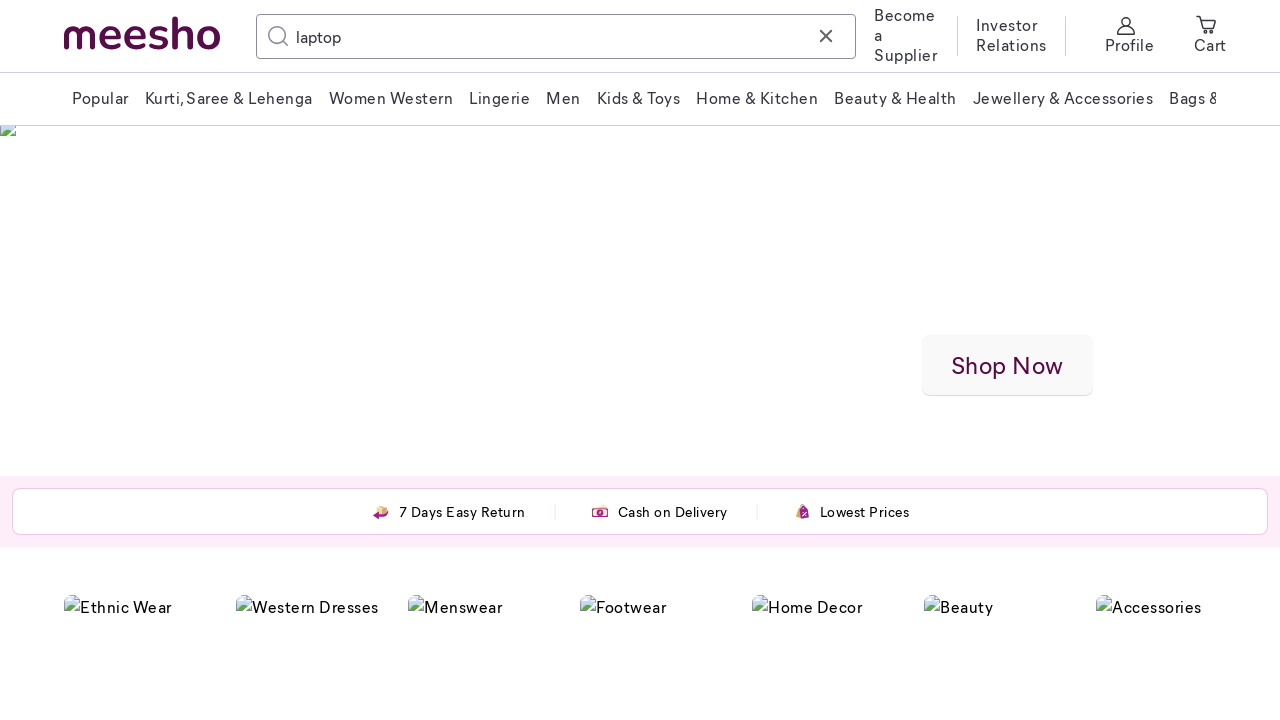

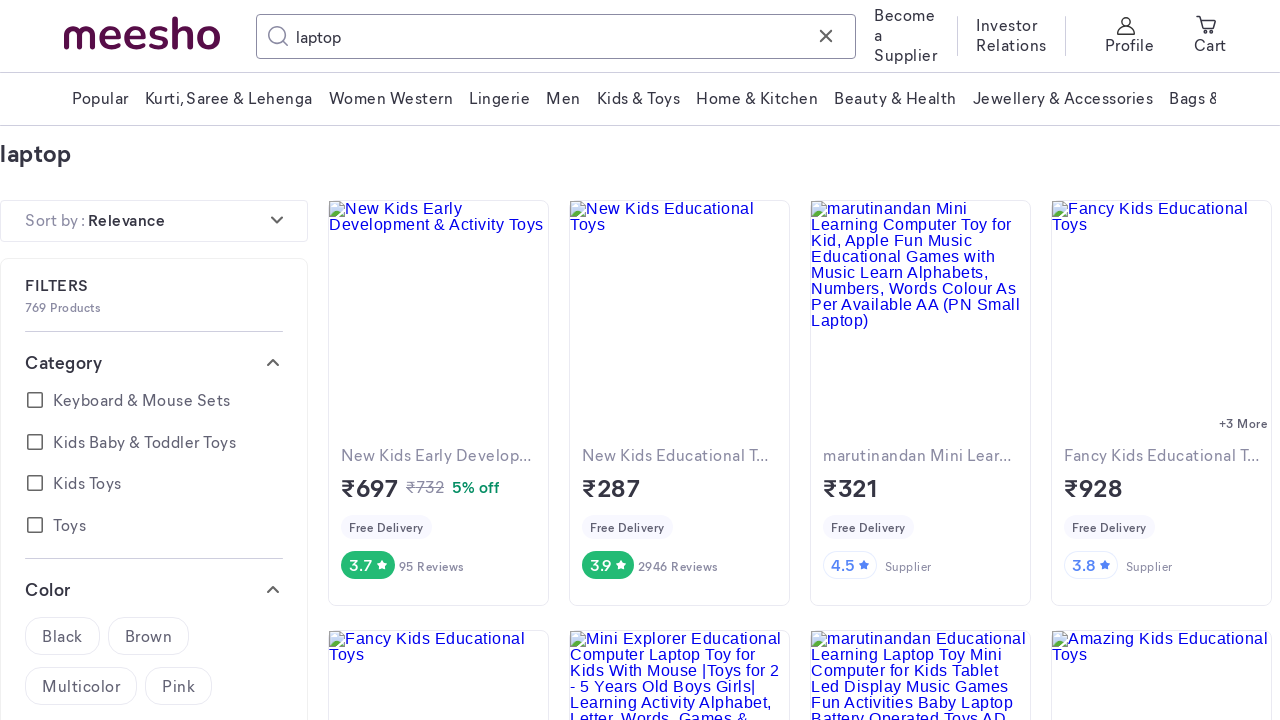